Tests highlighting an element on the page by temporarily changing its style to add a red dashed border, then reverting the style back to original.

Starting URL: http://the-internet.herokuapp.com/large

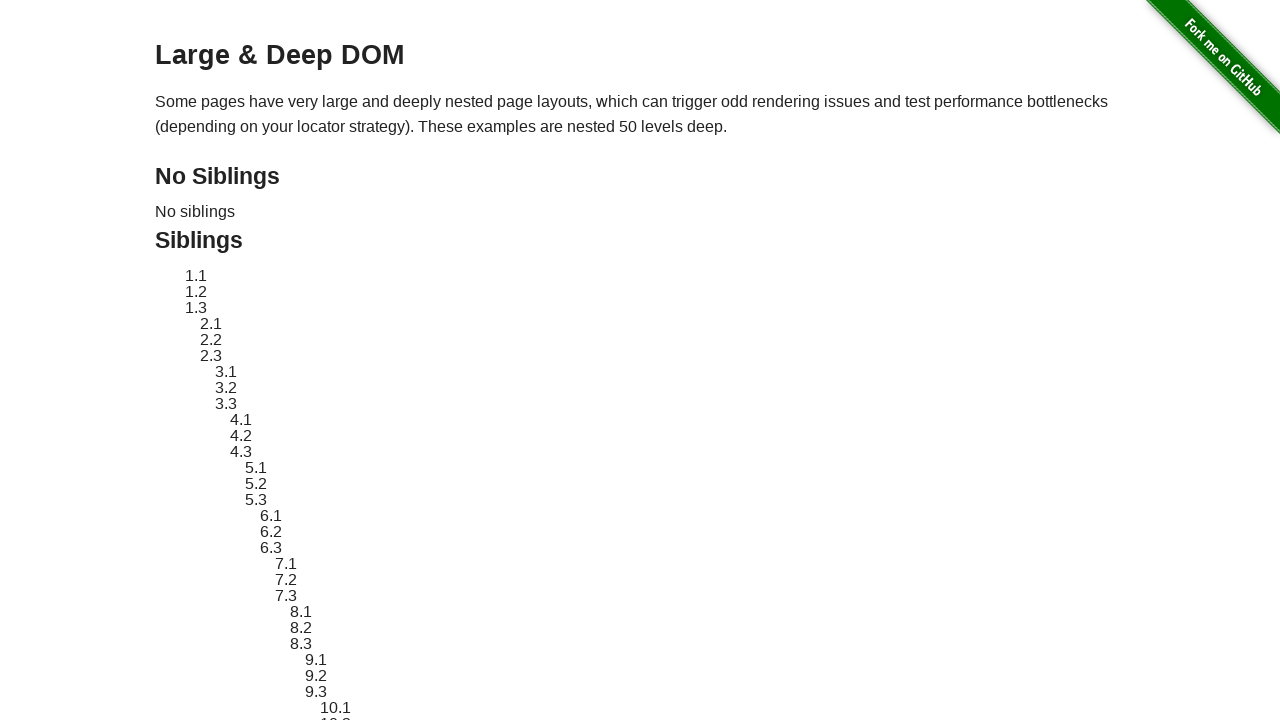

Located target element #sibling-2.3
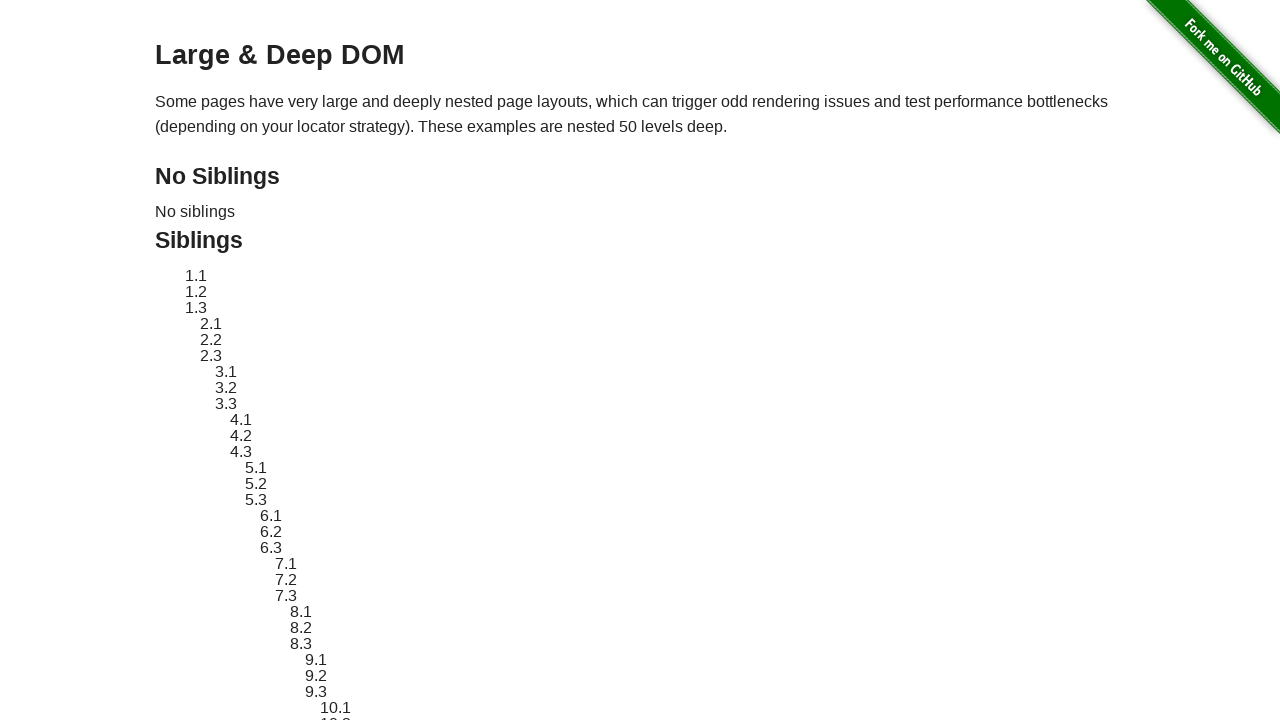

Target element became visible
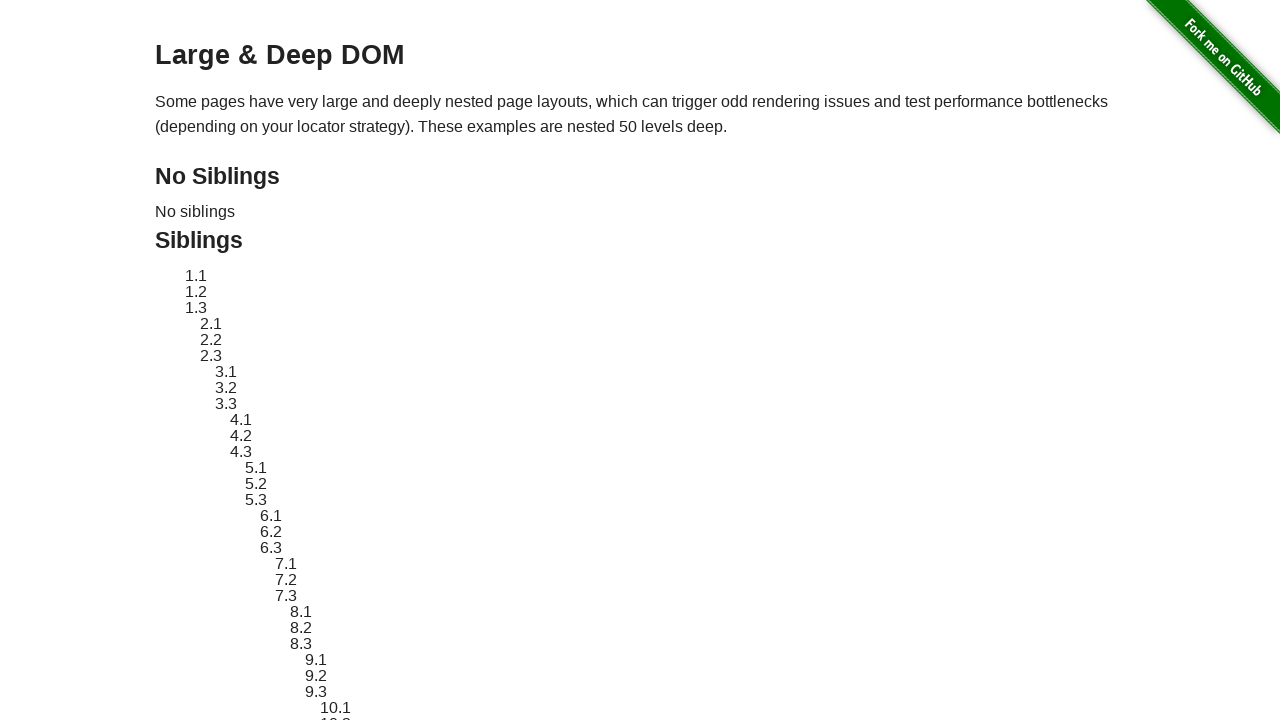

Stored original element style
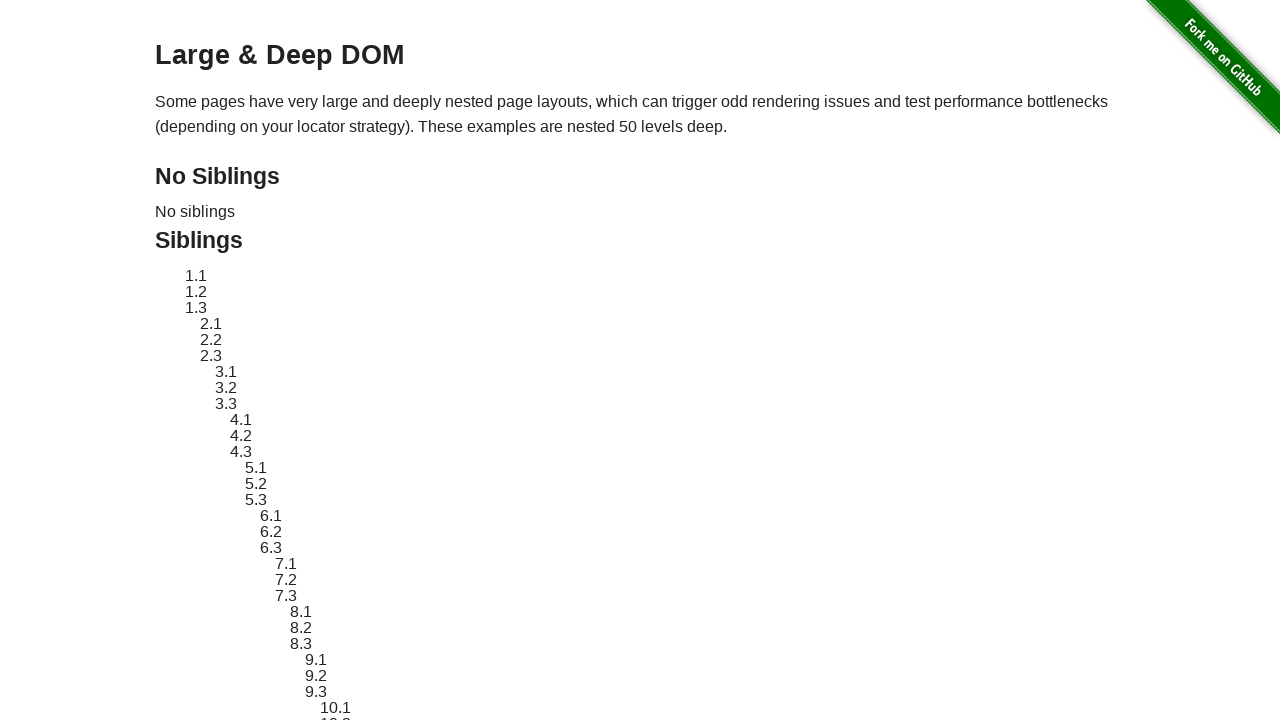

Applied red dashed border highlight to target element
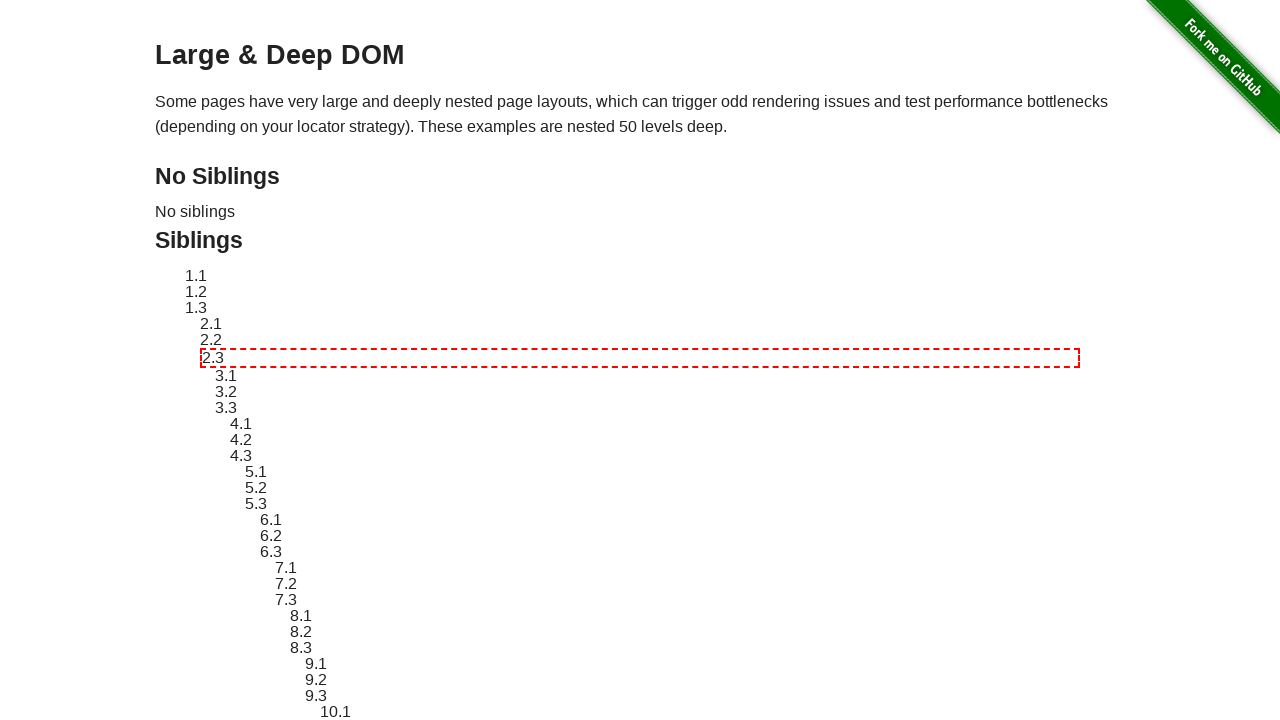

Waited 2 seconds to display highlight
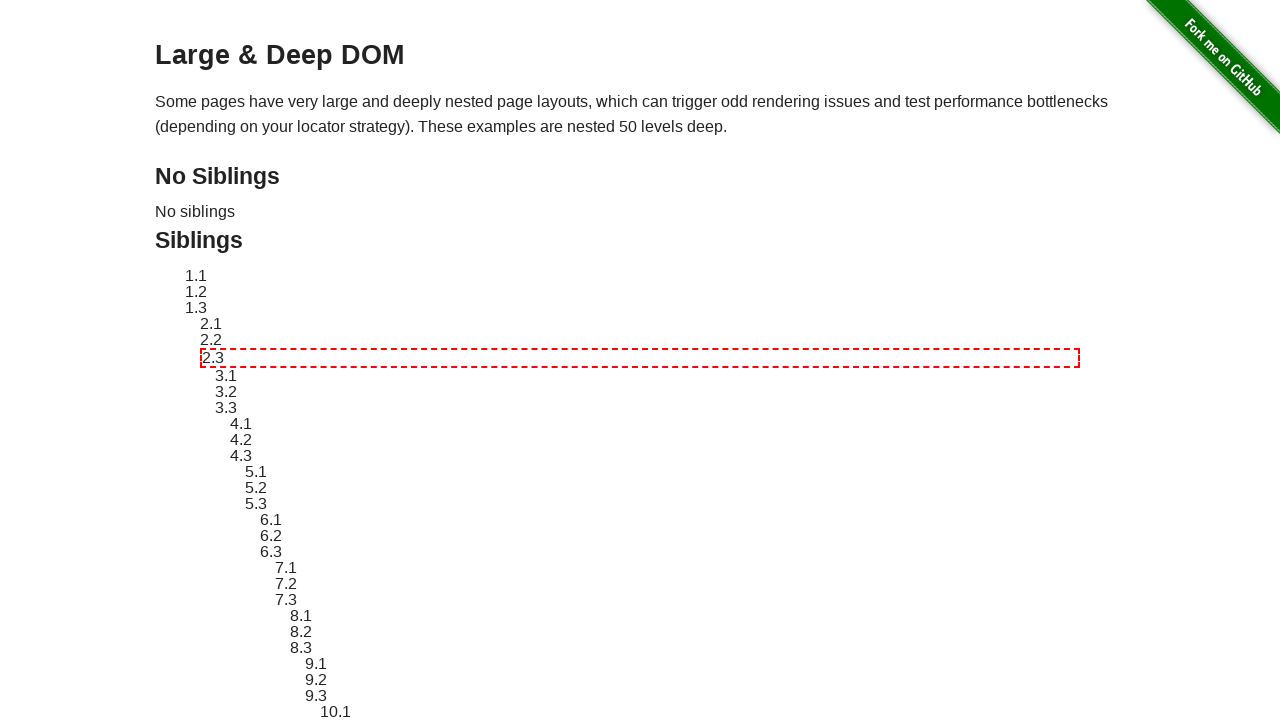

Reverted element style to original
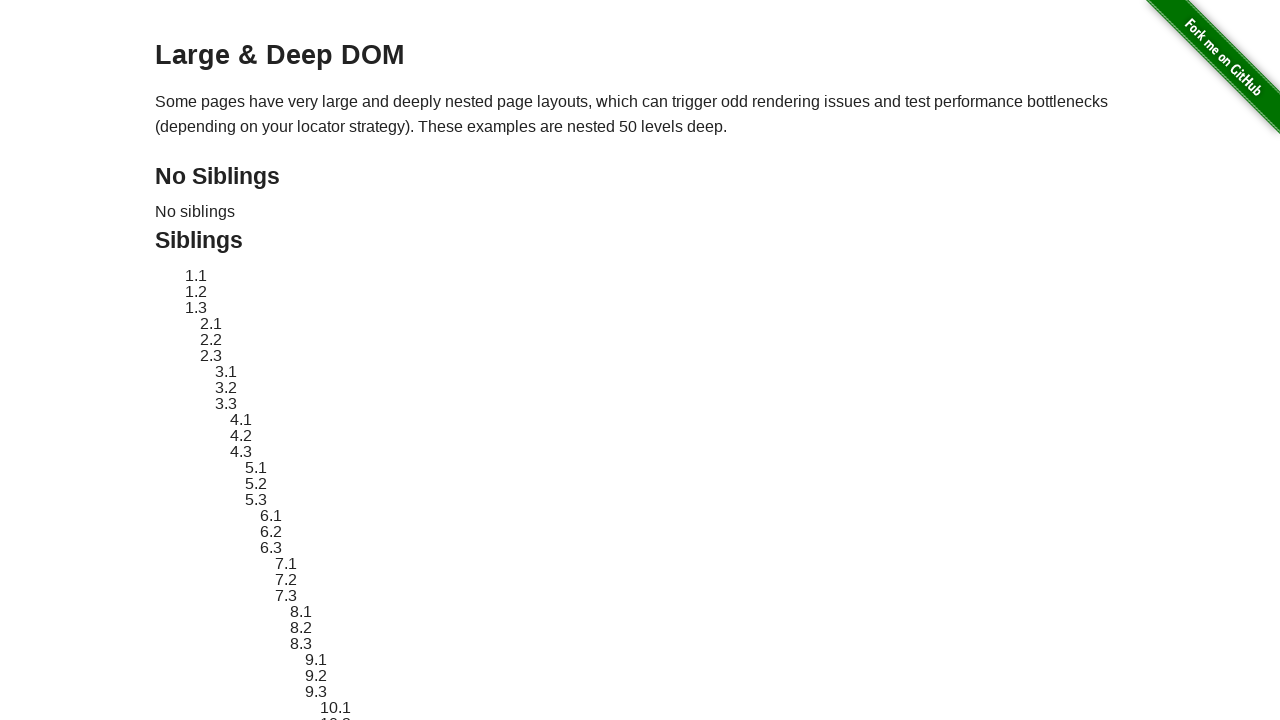

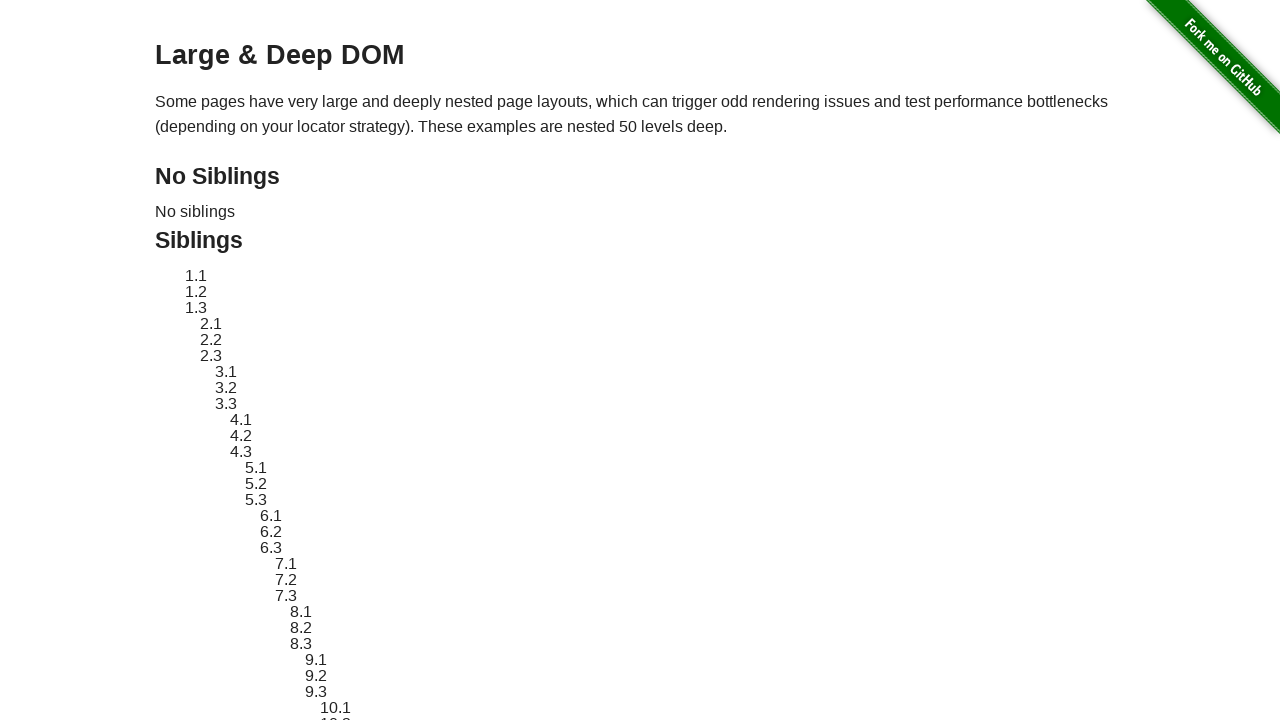